Tests that the text input field is cleared after adding a todo item

Starting URL: https://demo.playwright.dev/todomvc

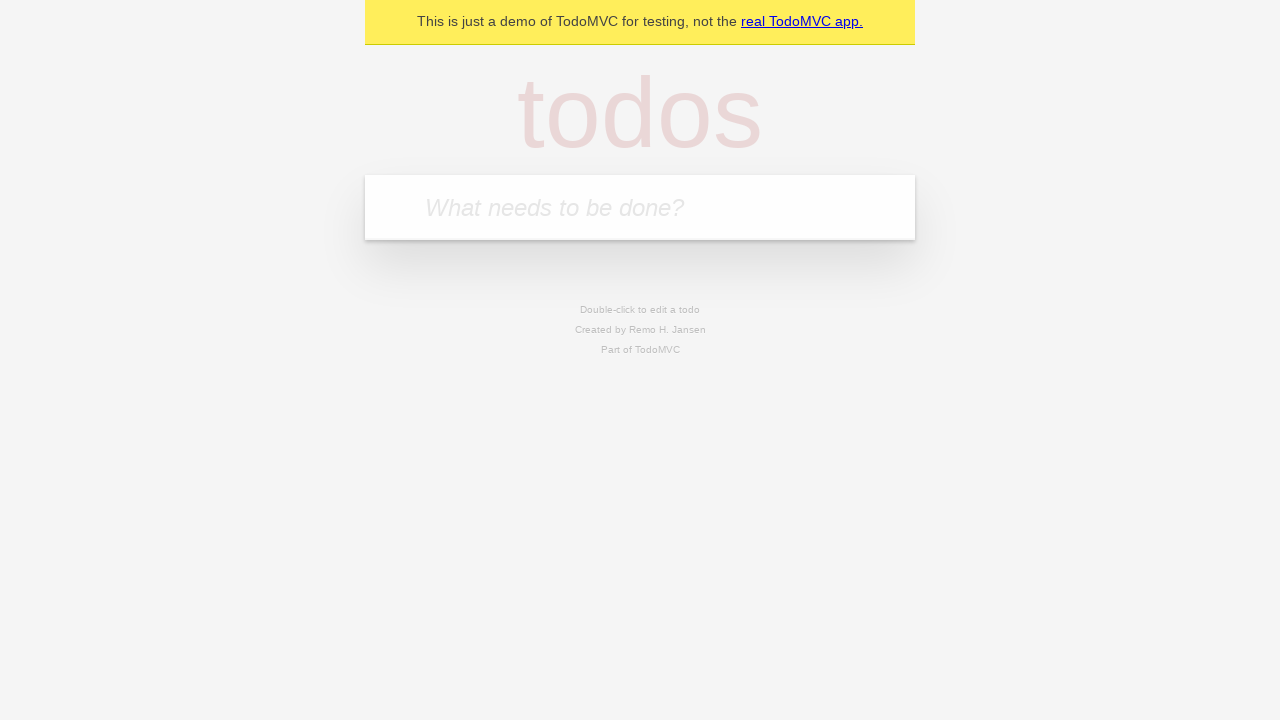

Filled todo input field with 'buy some cheese' on internal:attr=[placeholder="What needs to be done?"i]
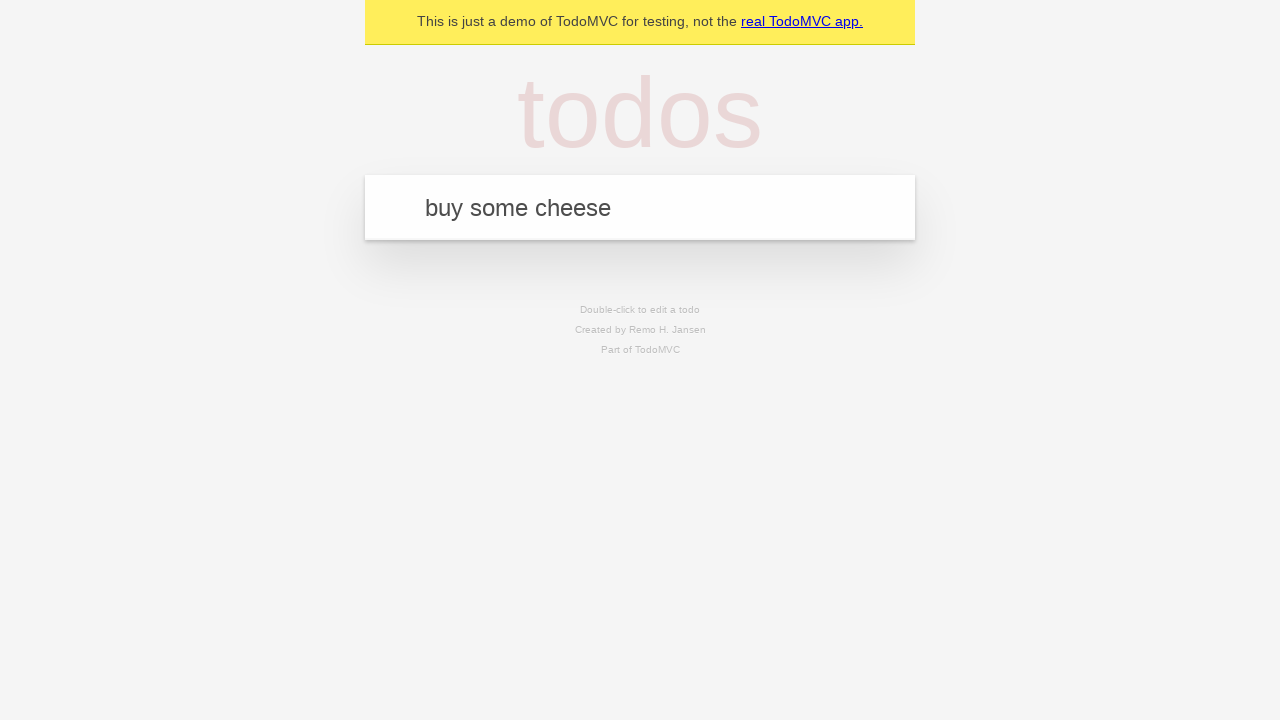

Pressed Enter to add todo item on internal:attr=[placeholder="What needs to be done?"i]
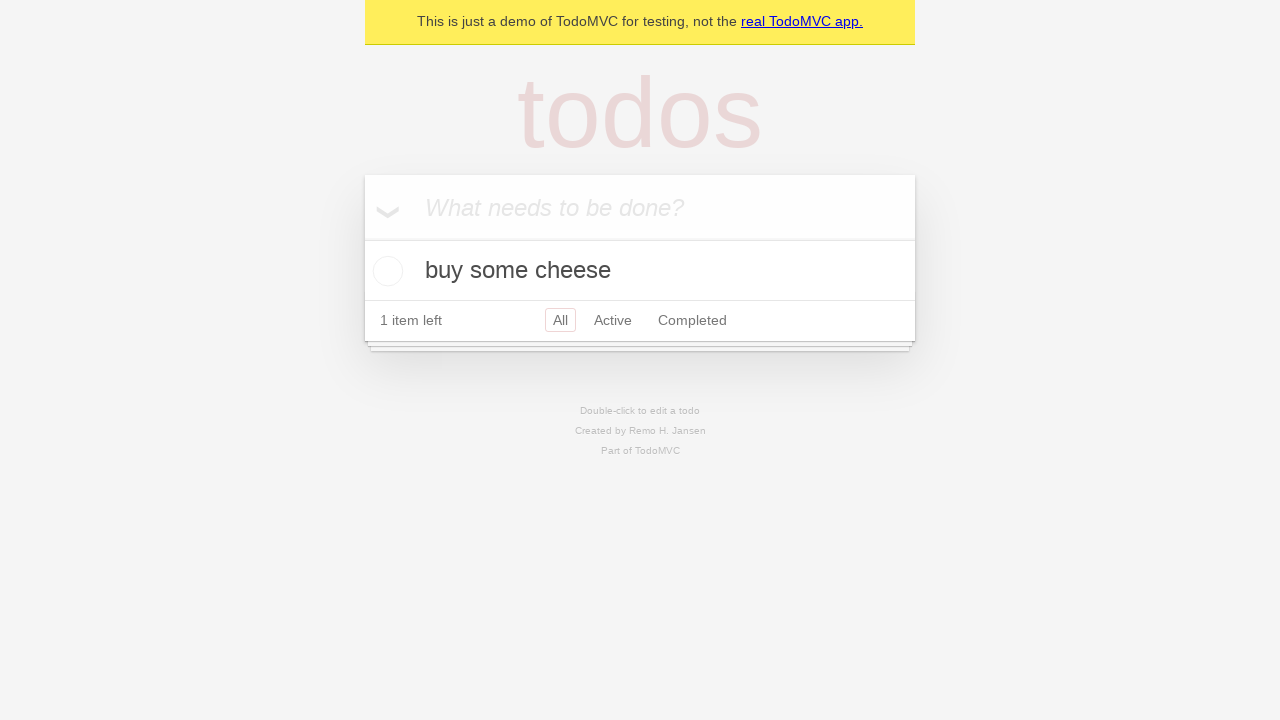

Waited for todo item to be added and displayed
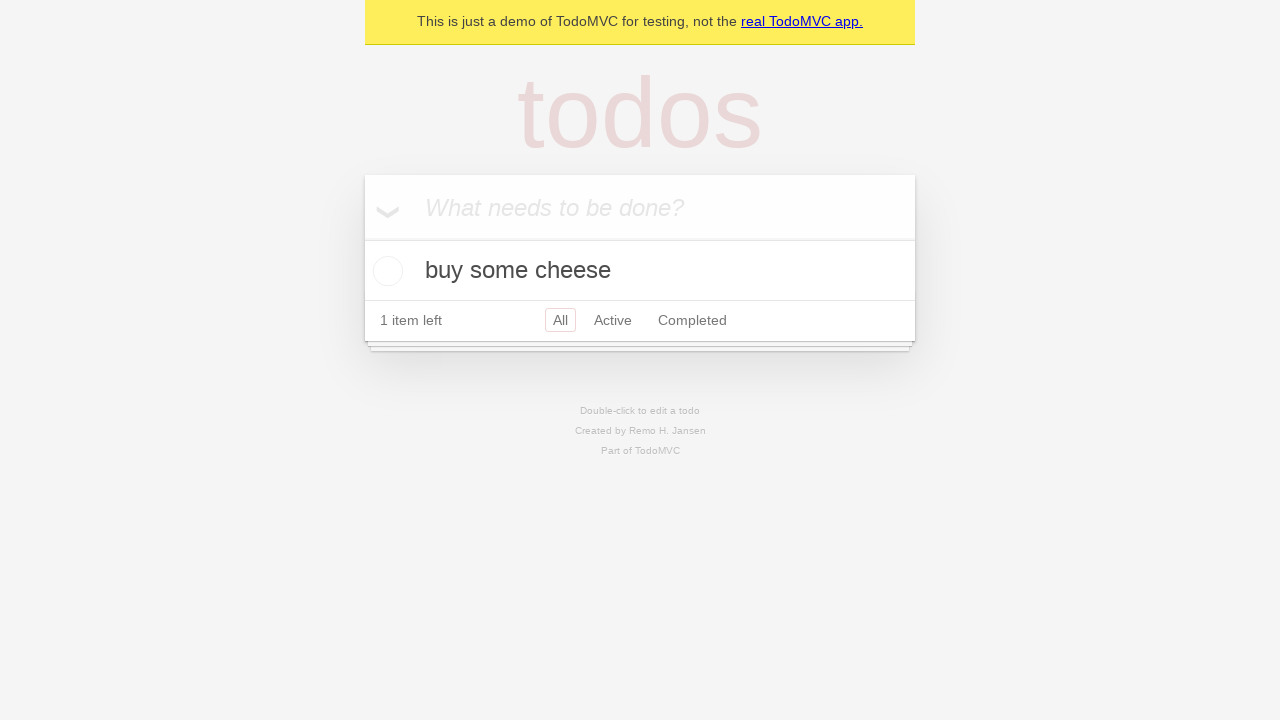

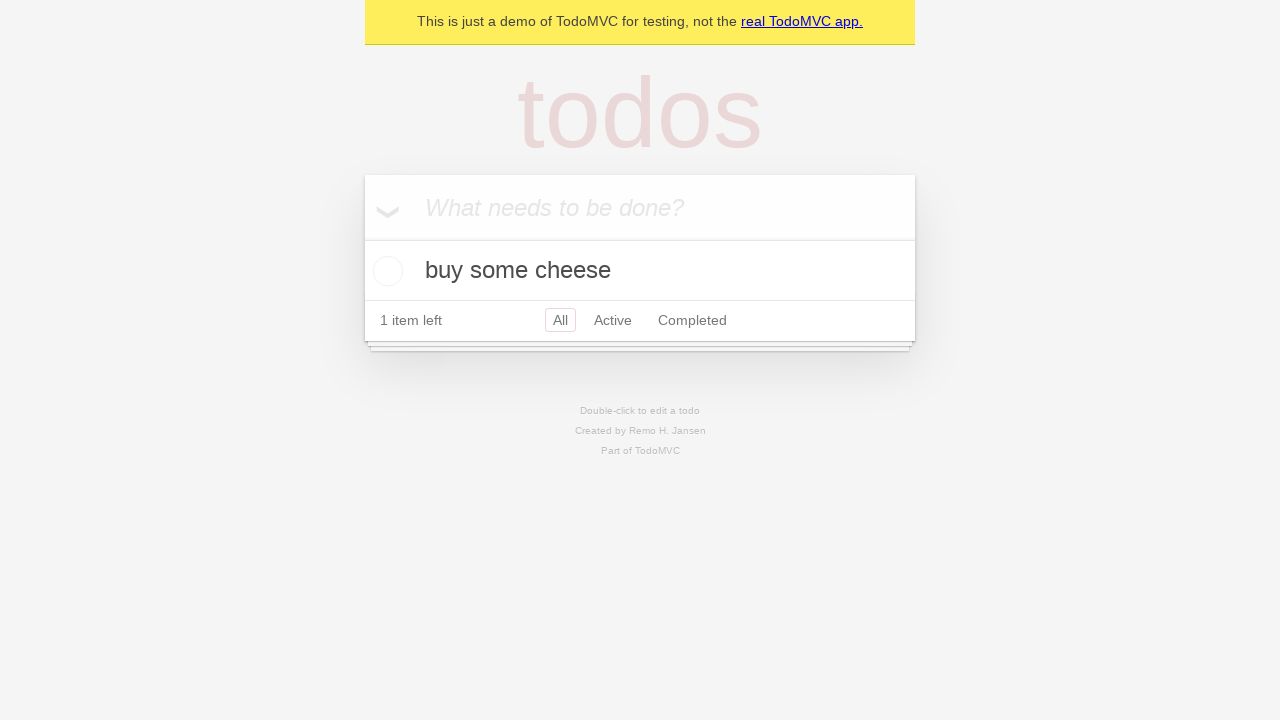